Tests the Paytm recharge page by entering a phone number into the mobile number input field

Starting URL: https://paytm.com/recharge

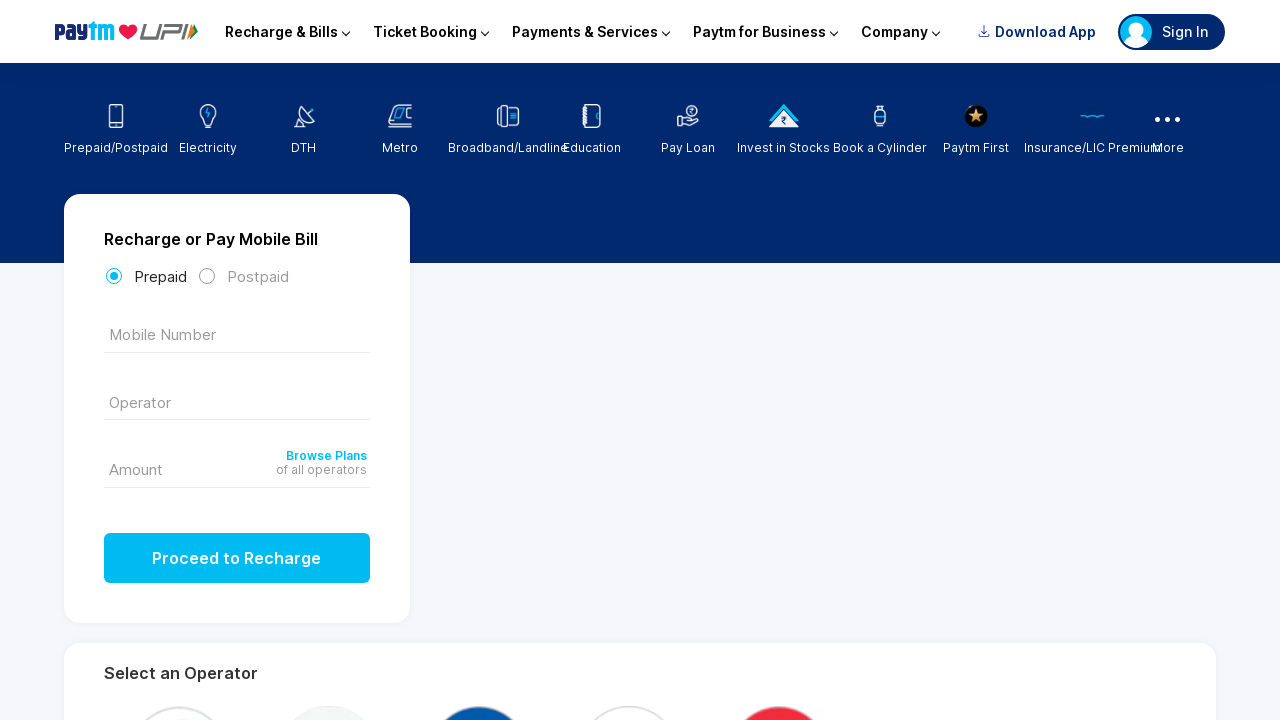

Navigated to Paytm recharge page
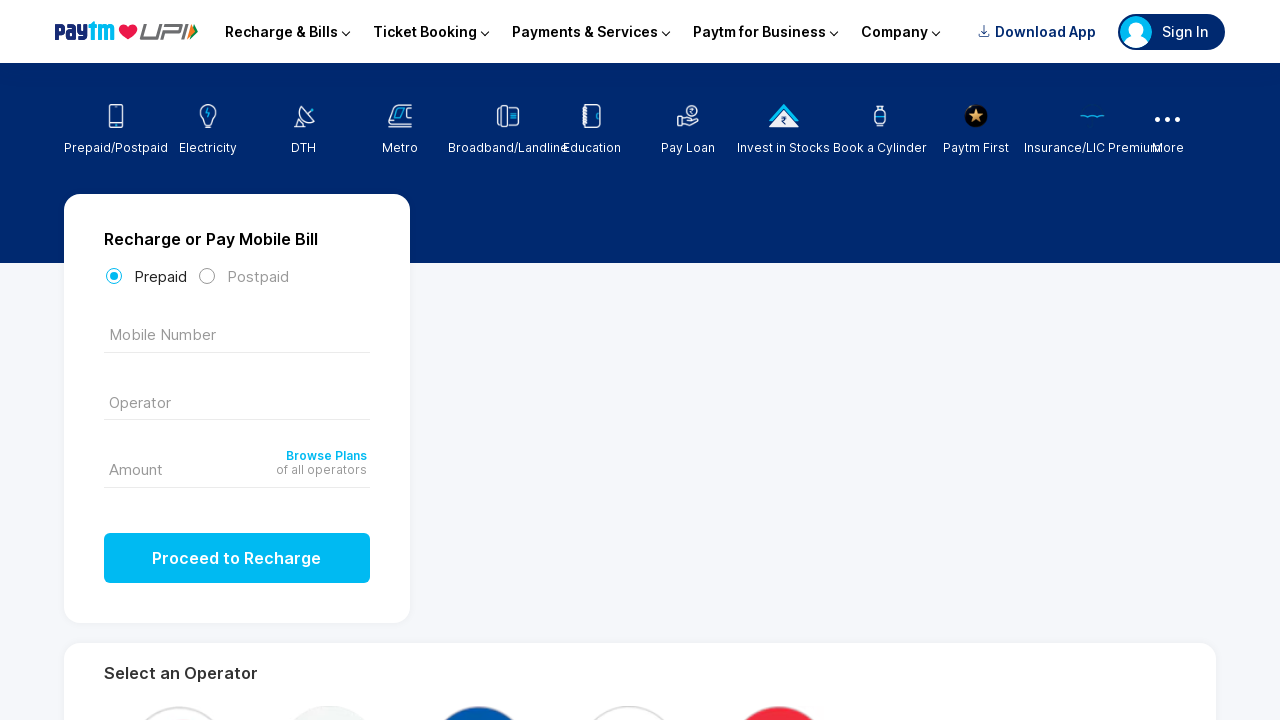

Entered phone number '9876543210' into mobile number field on input[type='tel']
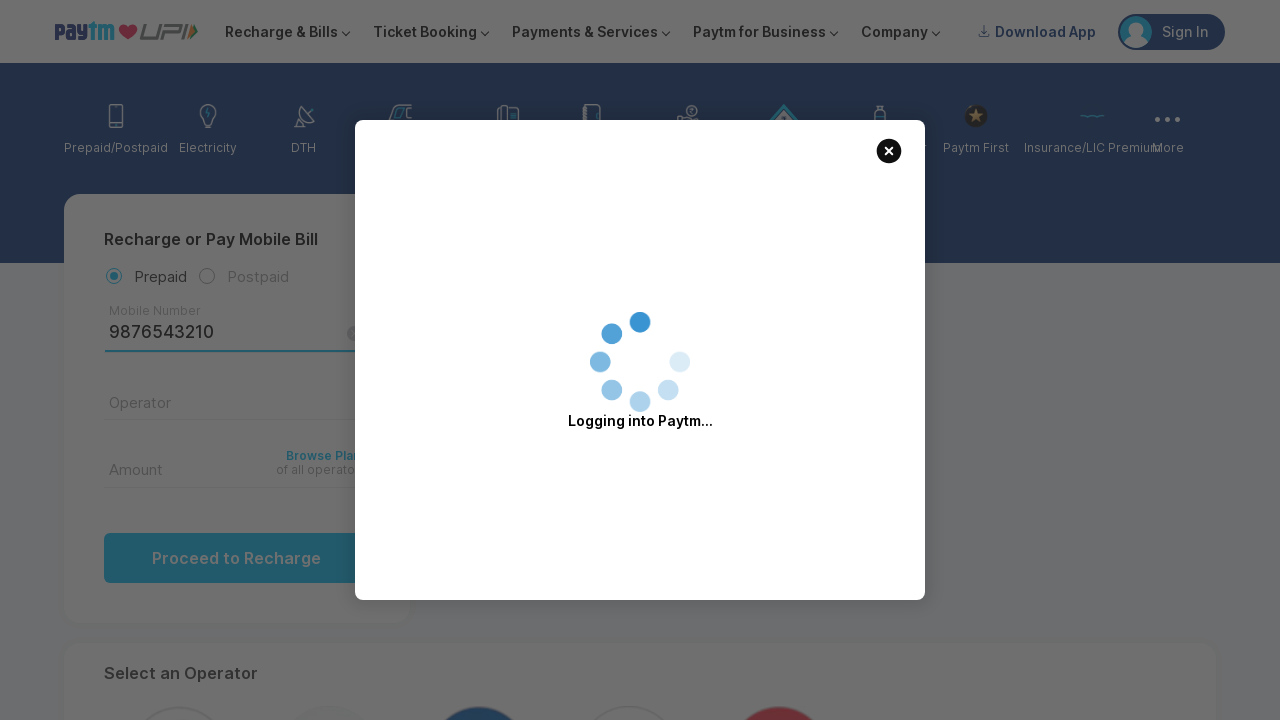

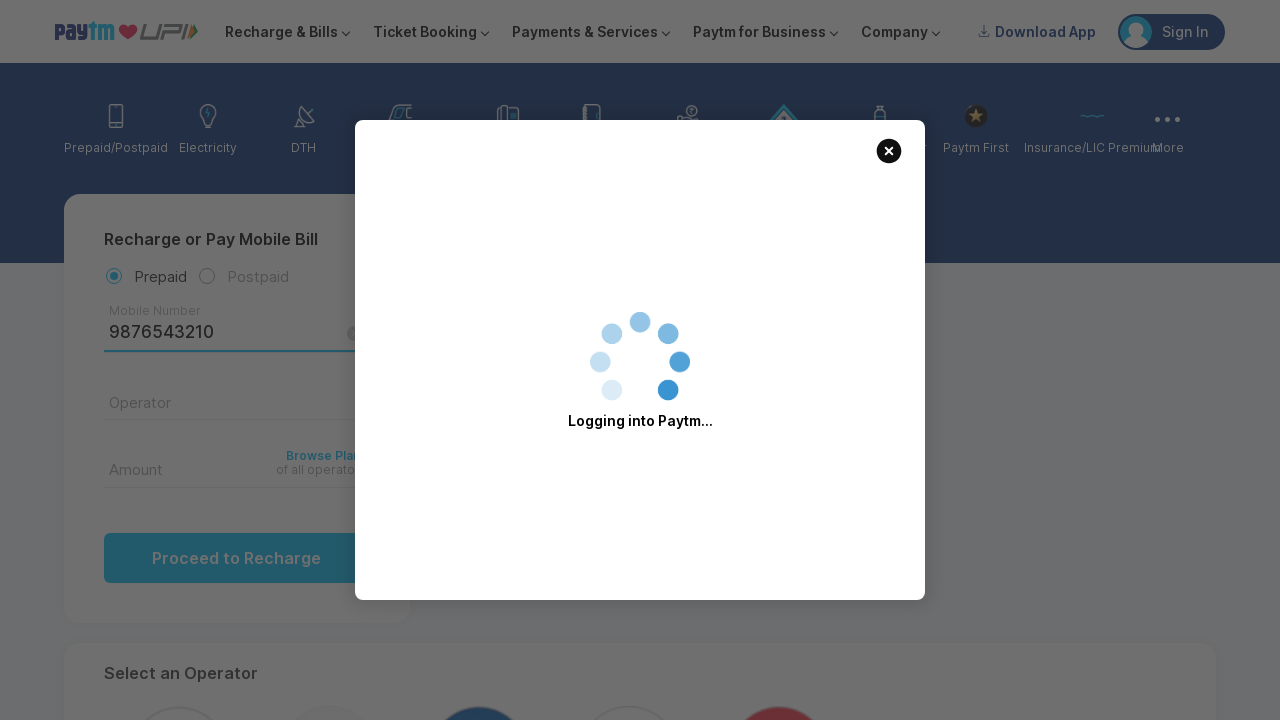